Tests dynamic color change property by waiting for the button color to change after 5 seconds.

Starting URL: https://demoqa.com/dynamic-properties

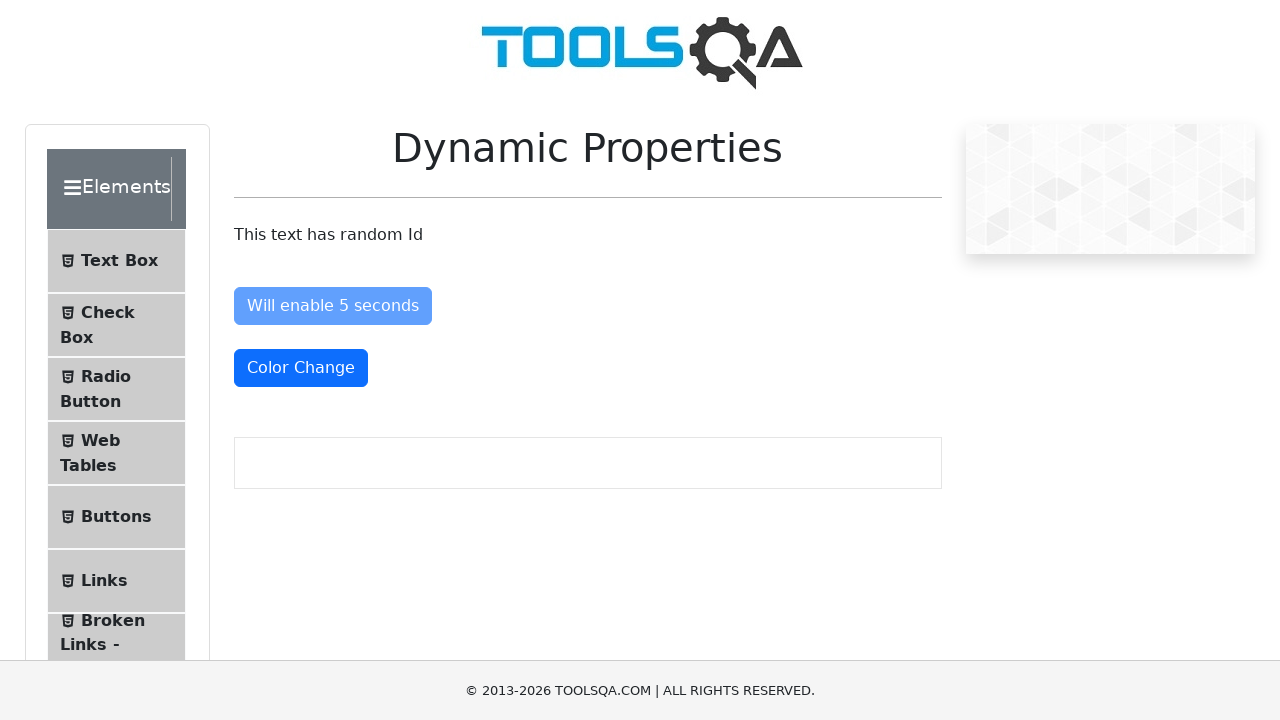

Waited for color change button to appear (max 10 seconds)
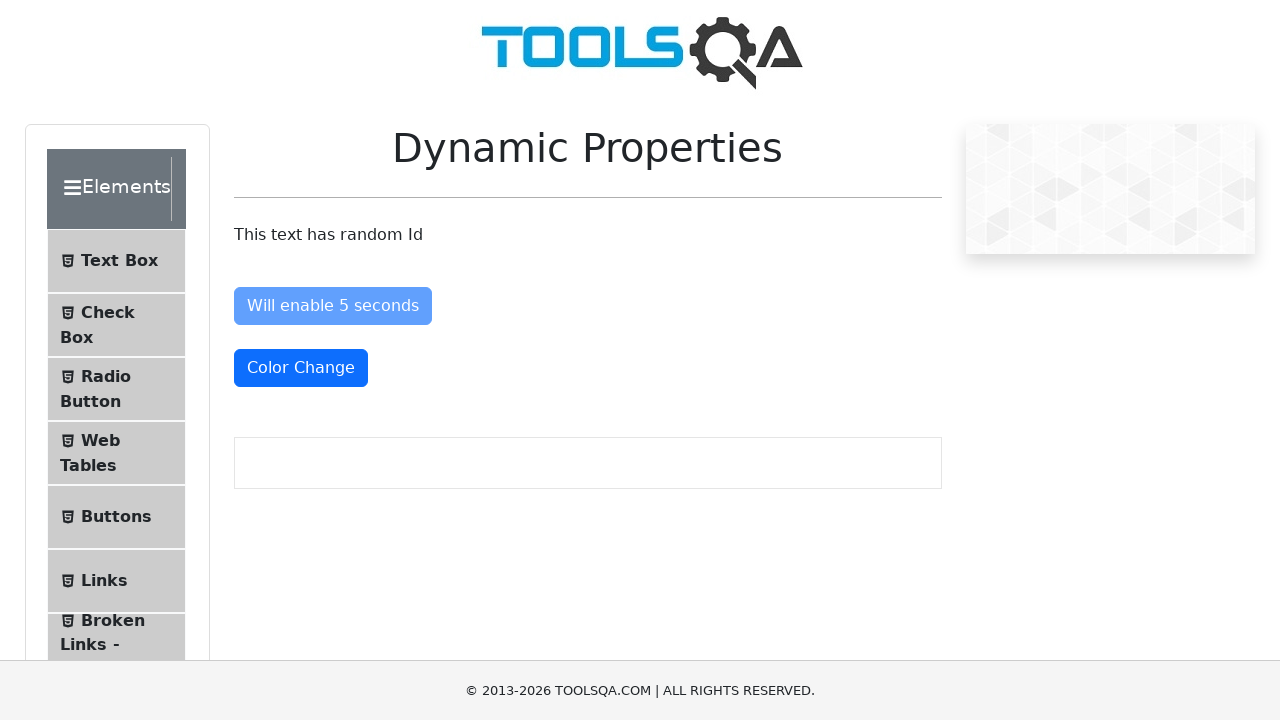

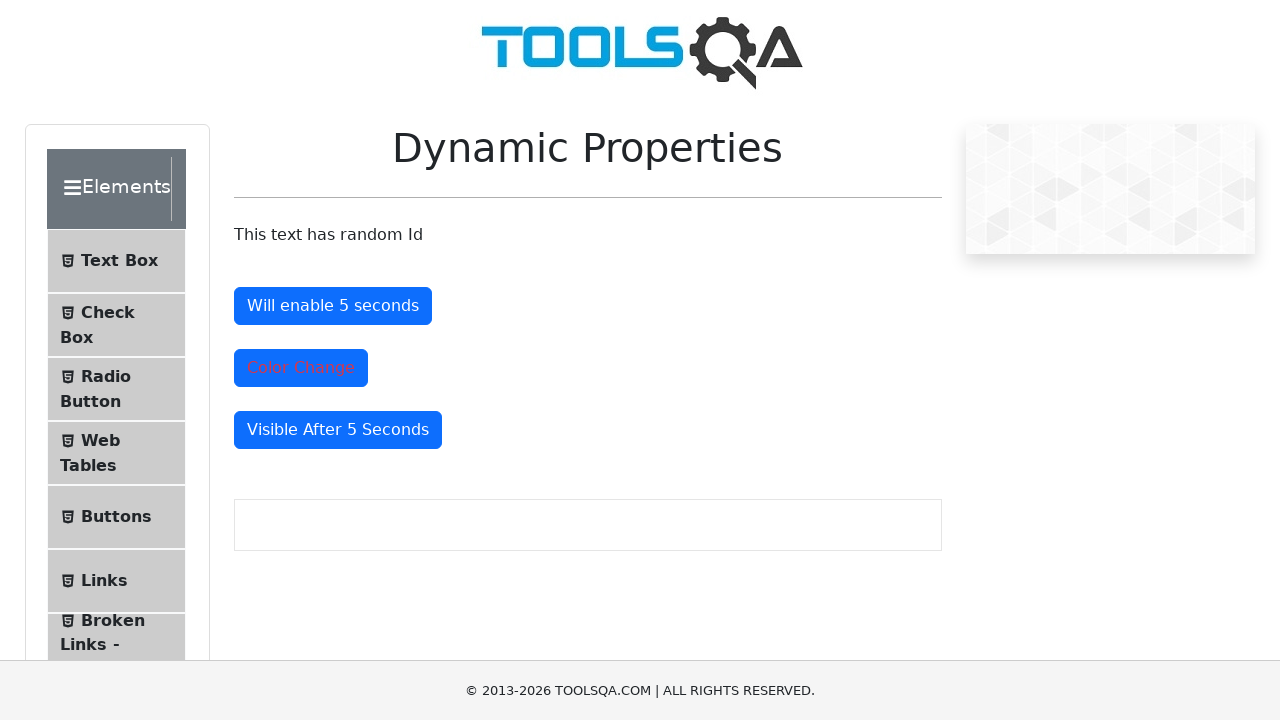